Tests mouse drawing functionality on a JavaScript paint application by drawing a square shape using mouse move and click actions

Starting URL: https://paint.js.org/

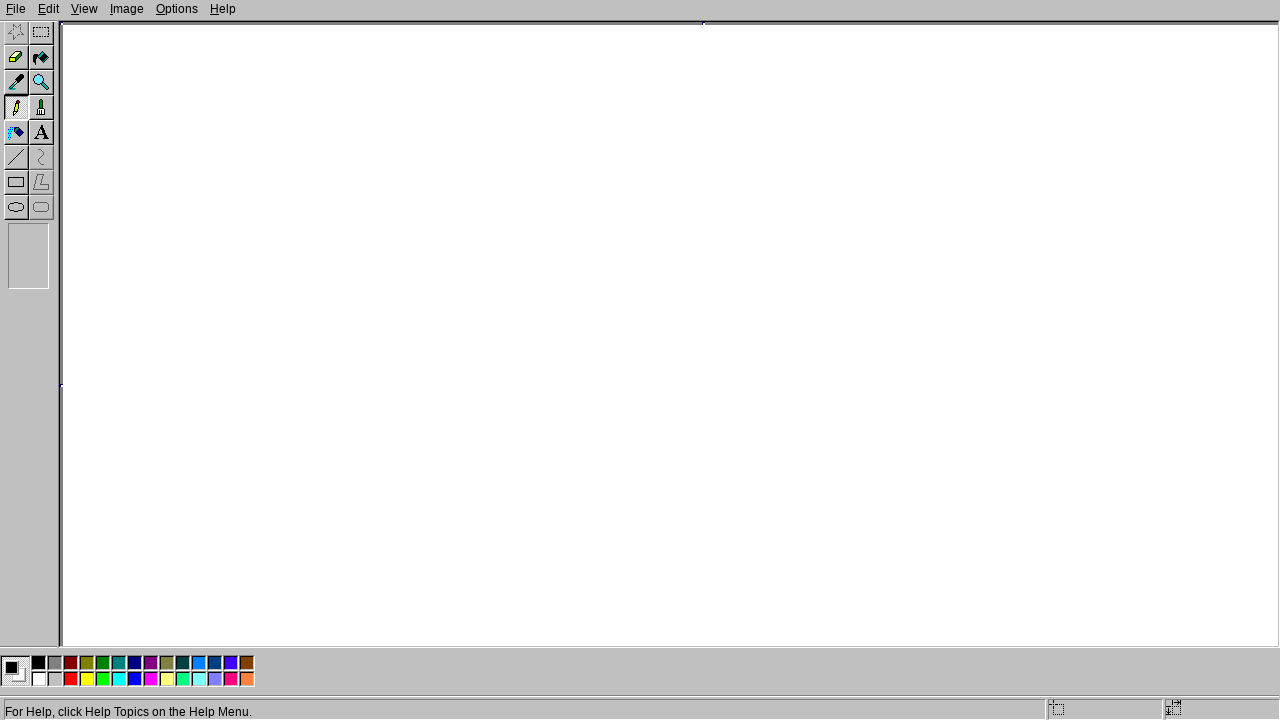

Navigated to paint.js.org
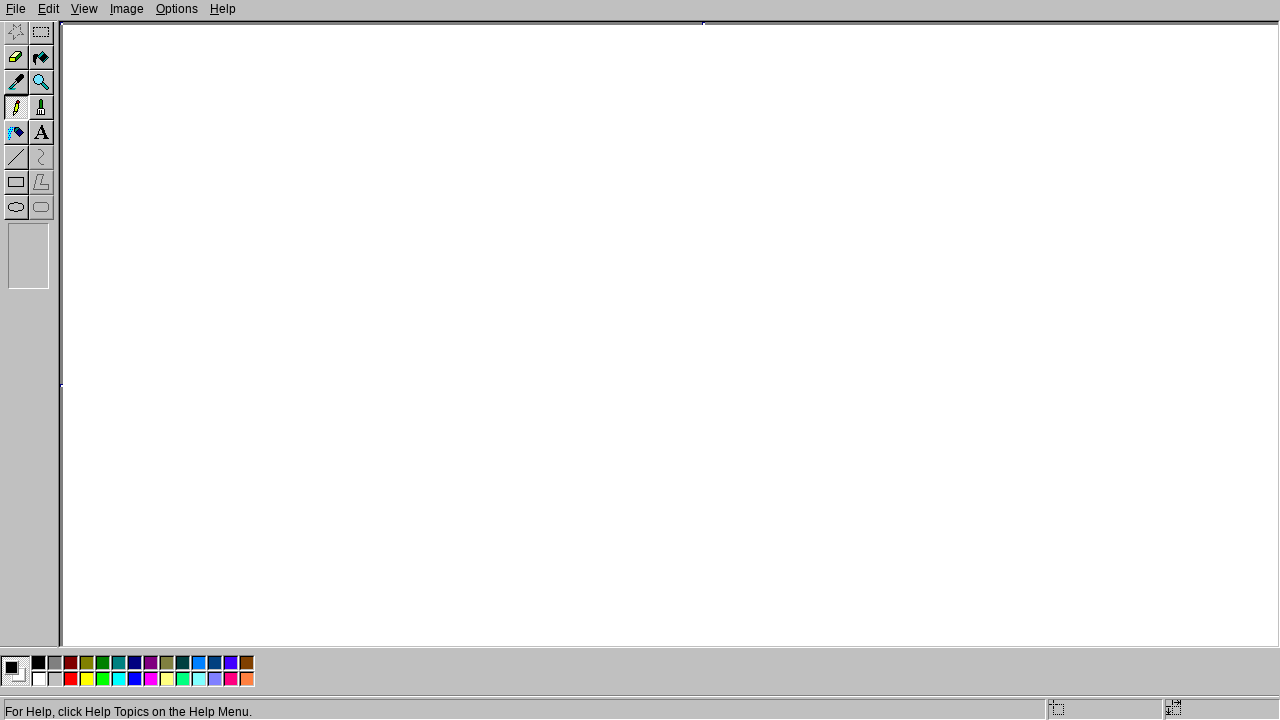

Moved mouse to starting position (200, 200) at (200, 200)
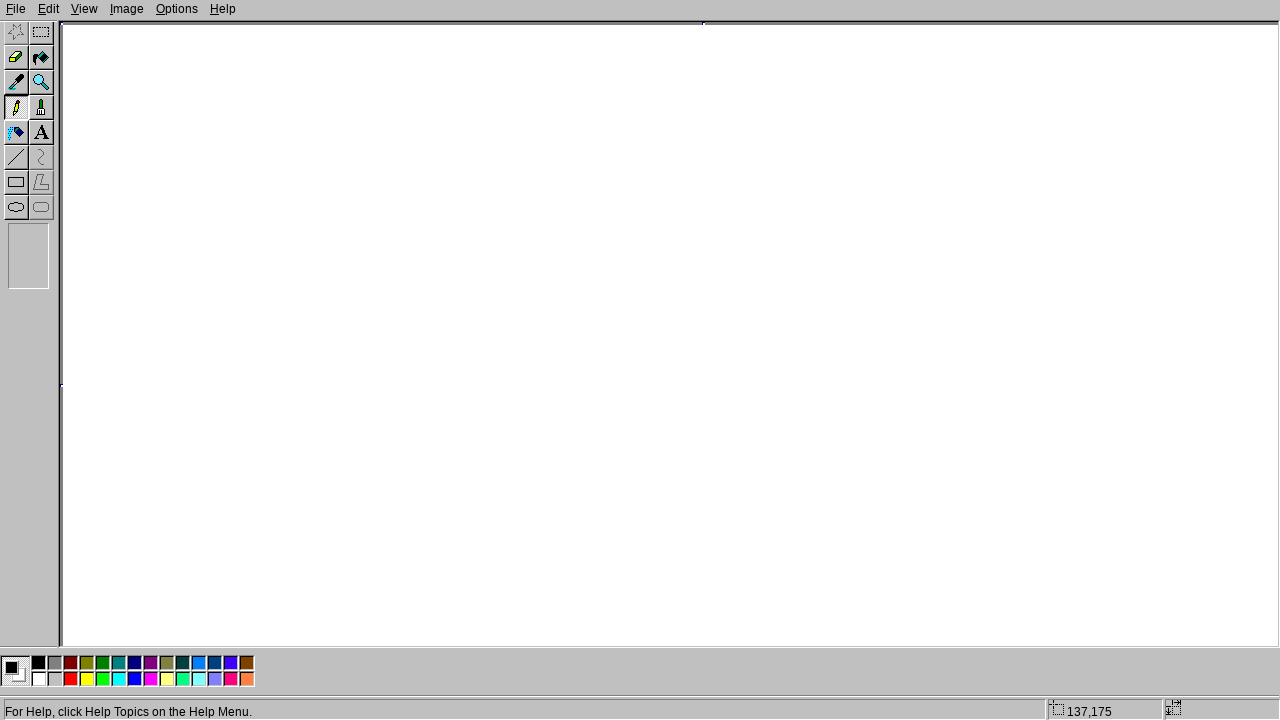

Pressed mouse button down to start drawing at (200, 200)
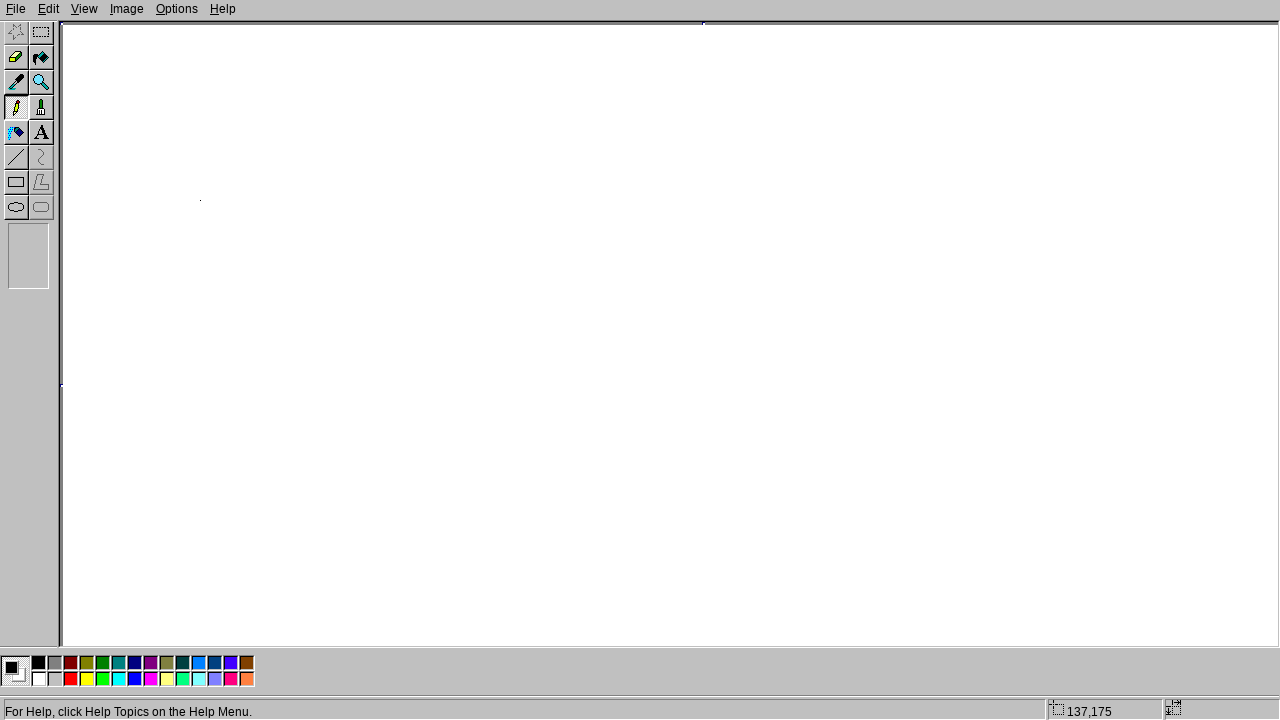

Moved mouse to top right corner (400, 200) at (400, 200)
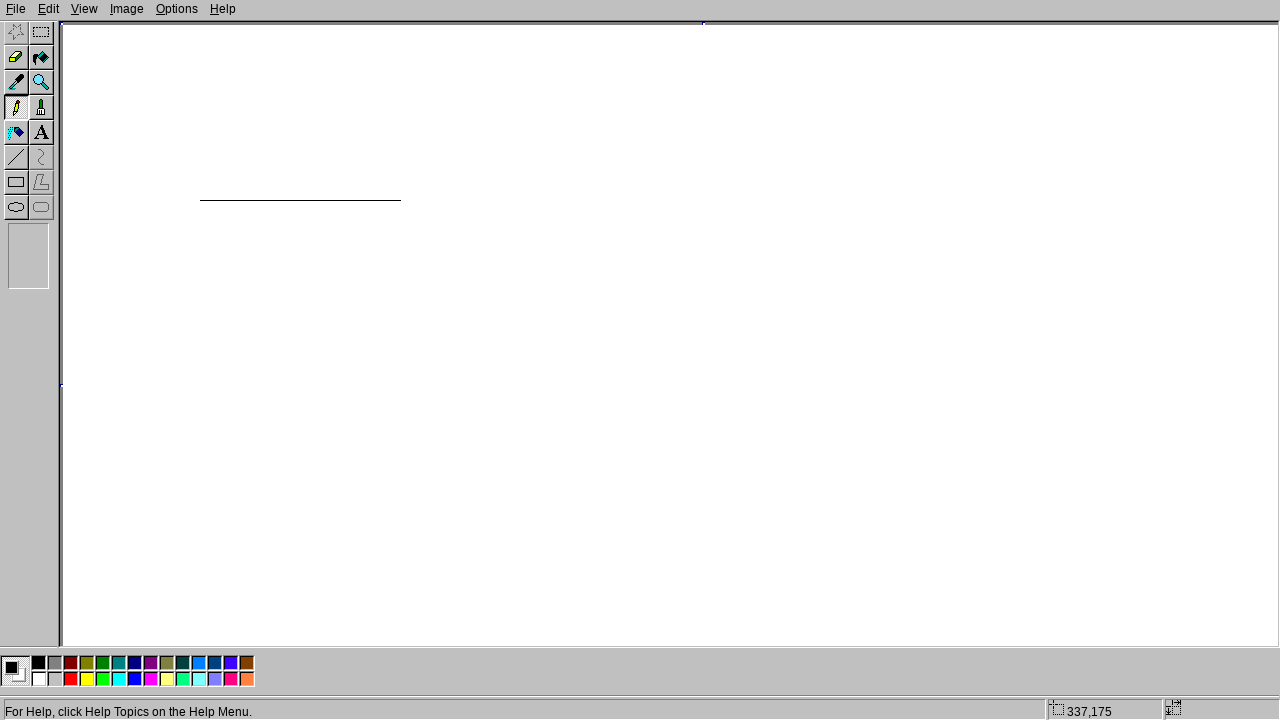

Moved mouse to bottom right corner (400, 400) at (400, 400)
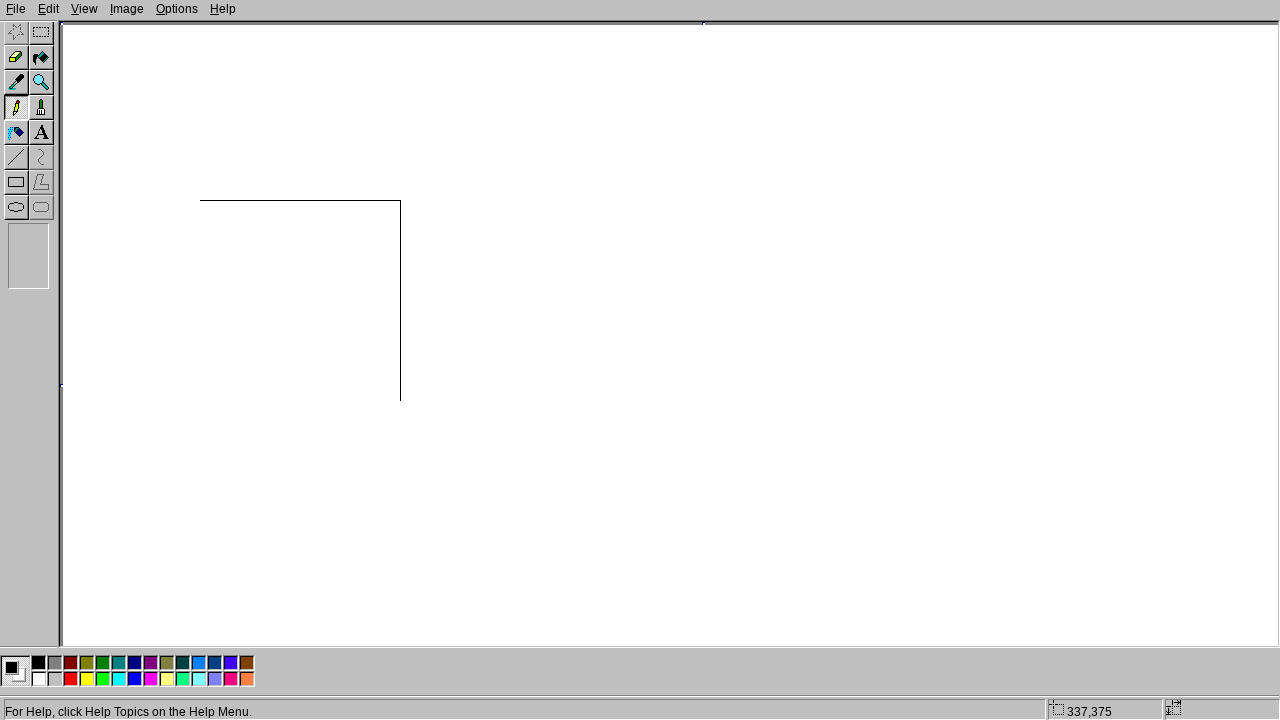

Moved mouse to bottom left corner (200, 400) at (200, 400)
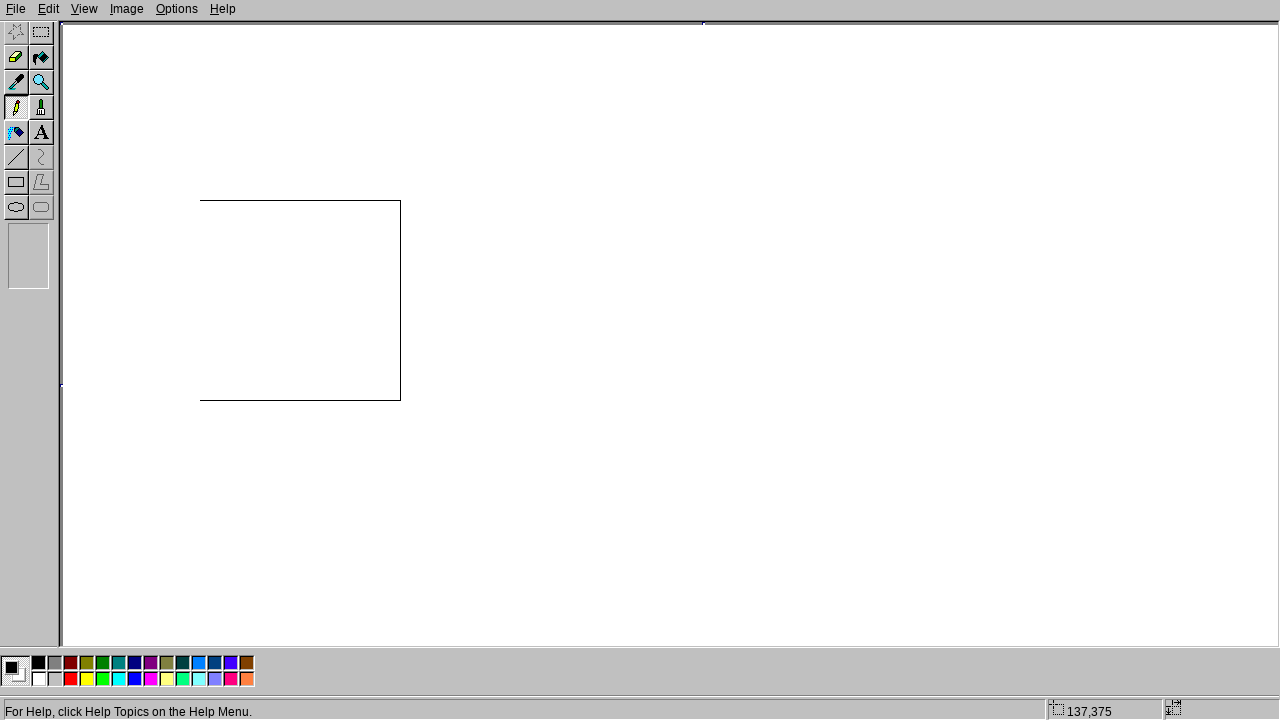

Moved mouse back to starting position (200, 200) to complete square at (200, 200)
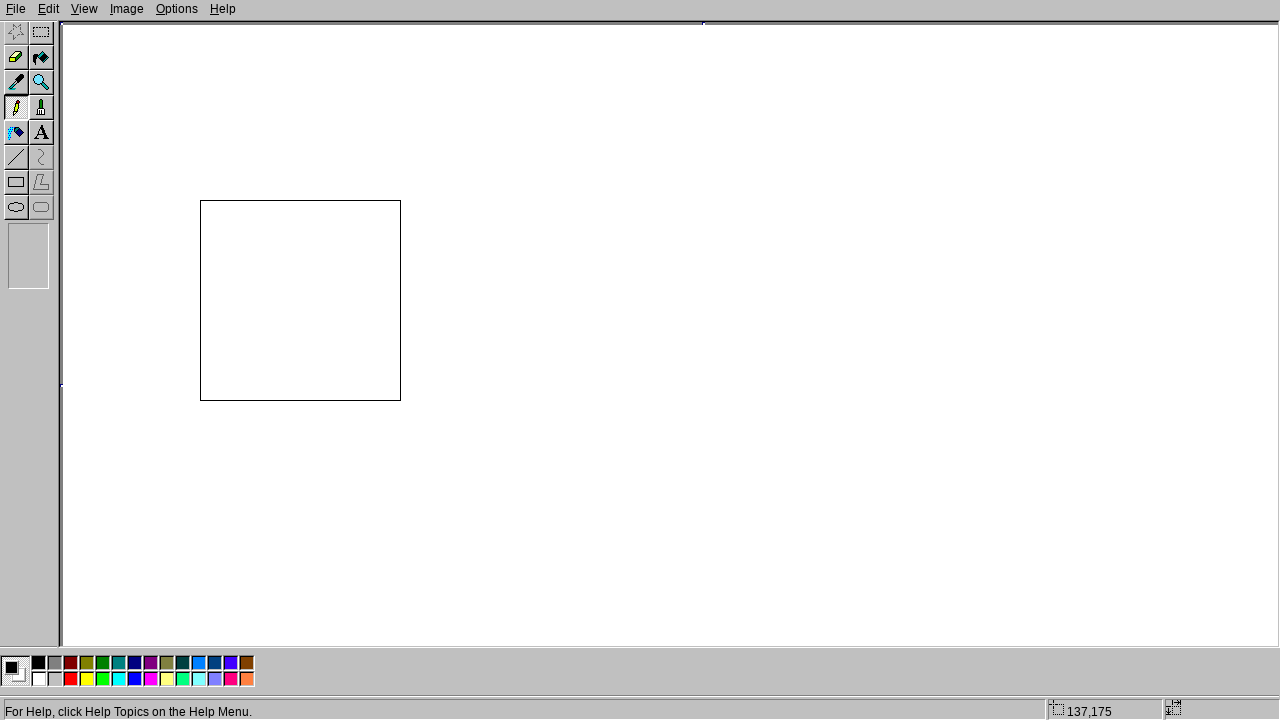

Released mouse button to finish drawing the square at (200, 200)
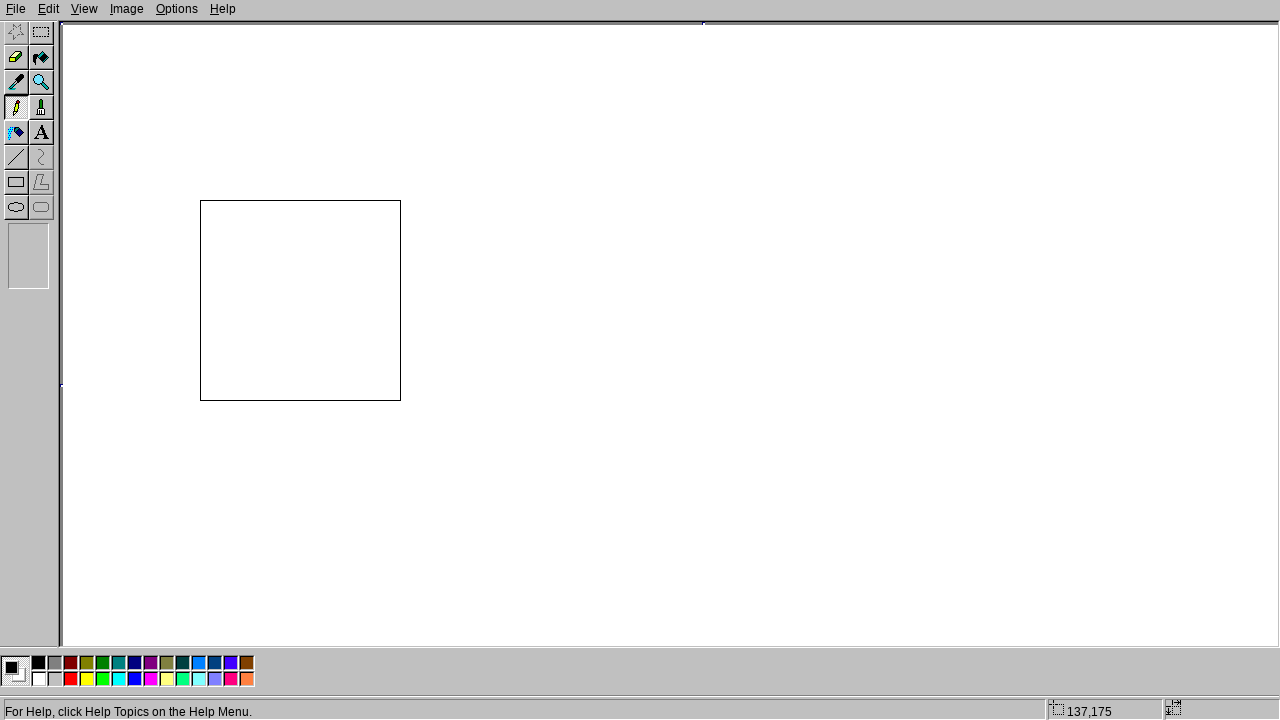

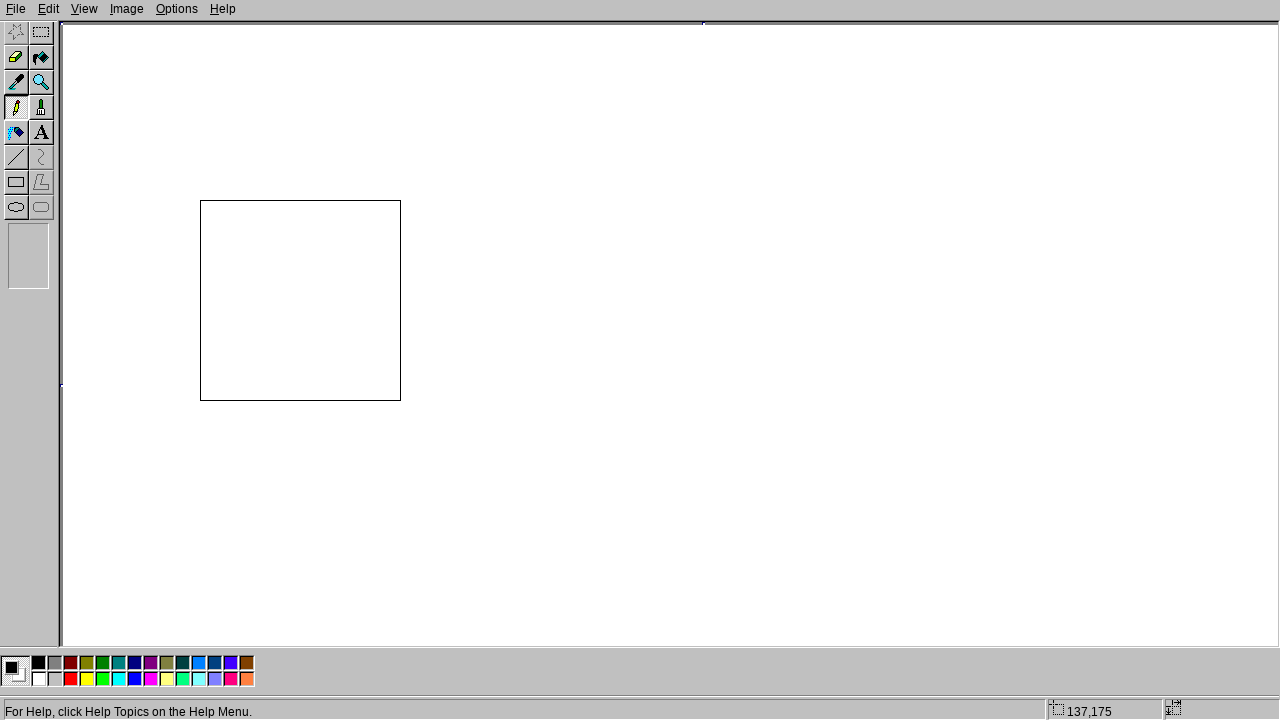